Clicks on the Cookies link in Chapter 4 section and verifies correct page loads

Starting URL: https://bonigarcia.dev/selenium-webdriver-java/

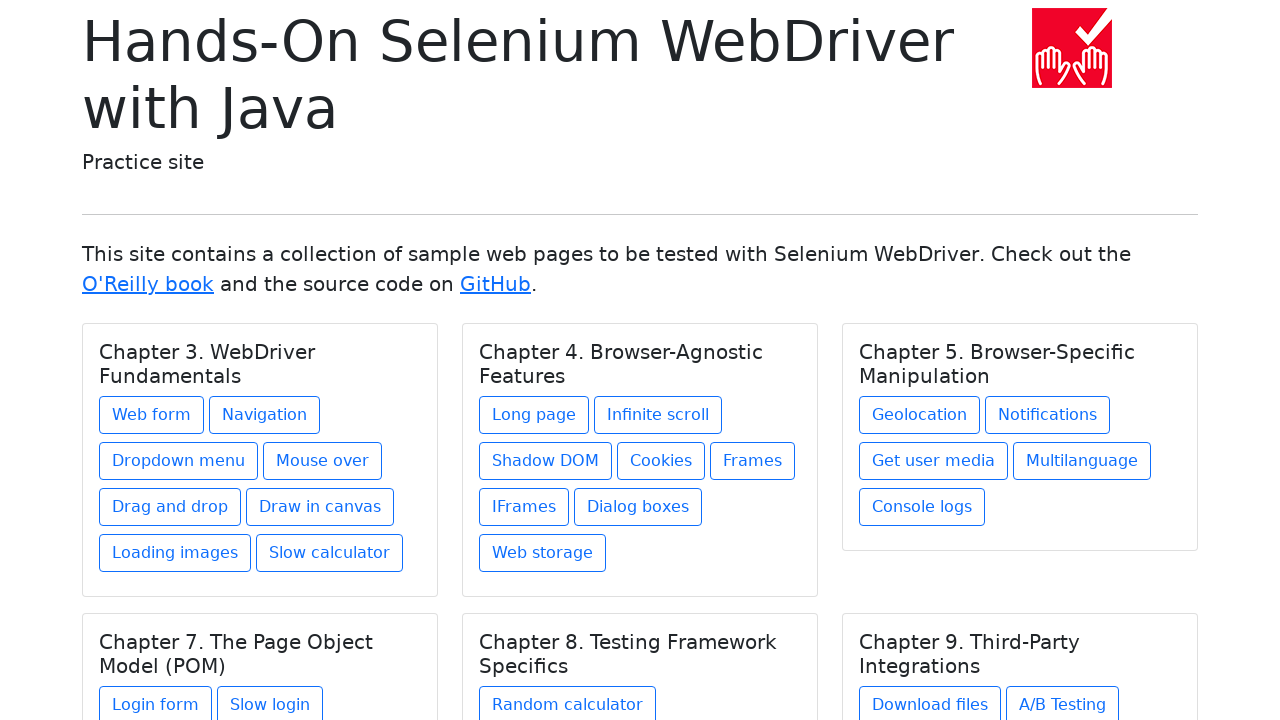

Navigated to starting URL
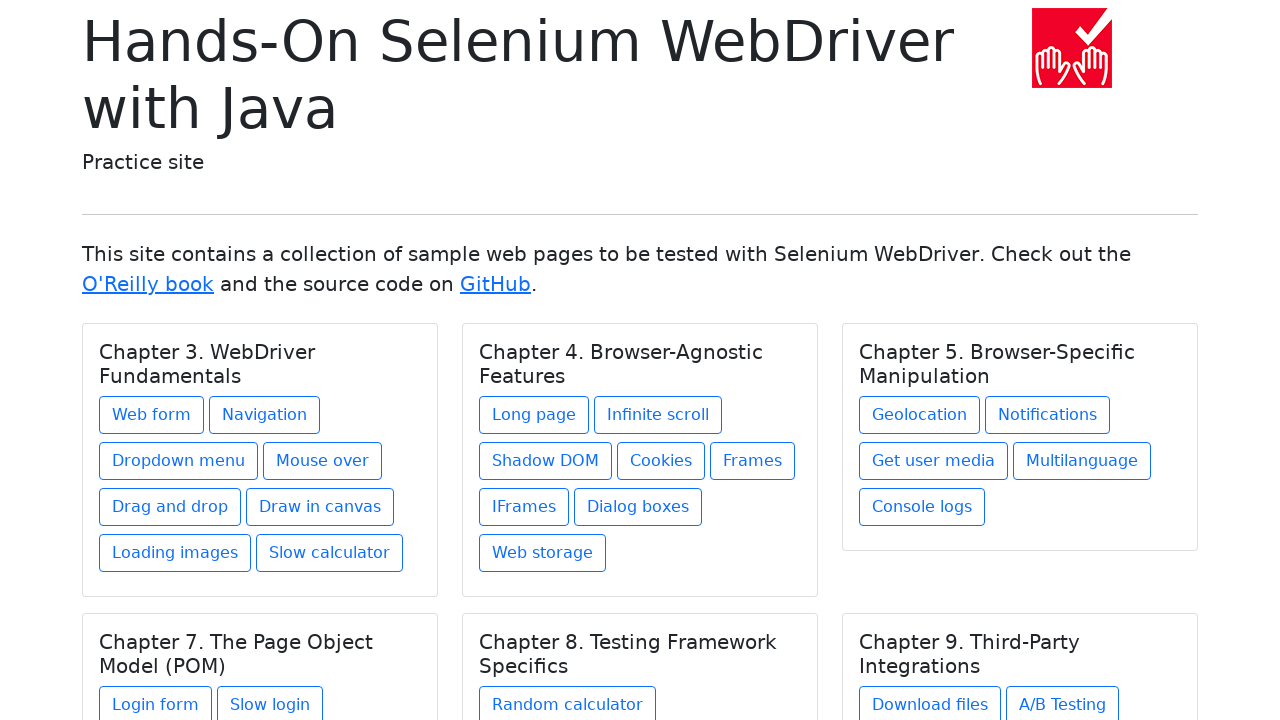

Clicked on the Cookies link in Chapter 4 section at (661, 461) on xpath=//h5[contains(text(), 'Chapter 4')]/../a[contains(@href, 'cookies')]
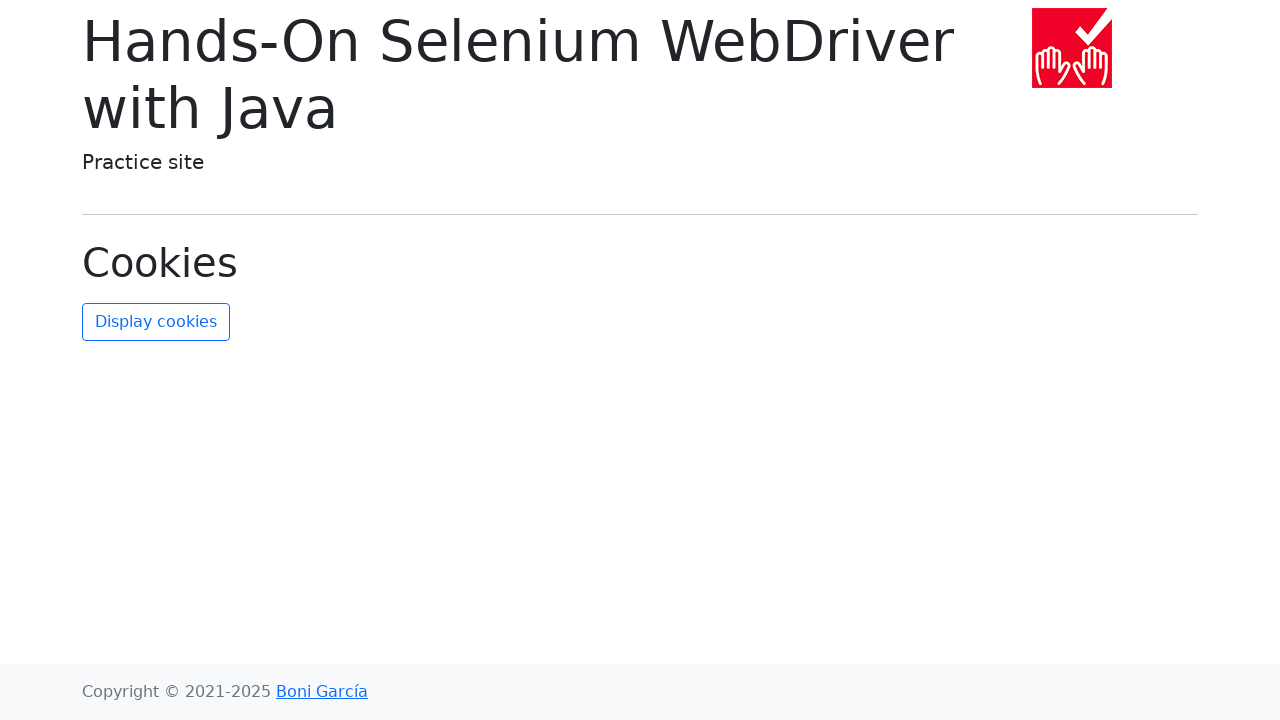

Verified URL is correct: https://bonigarcia.dev/selenium-webdriver-java/cookies.html
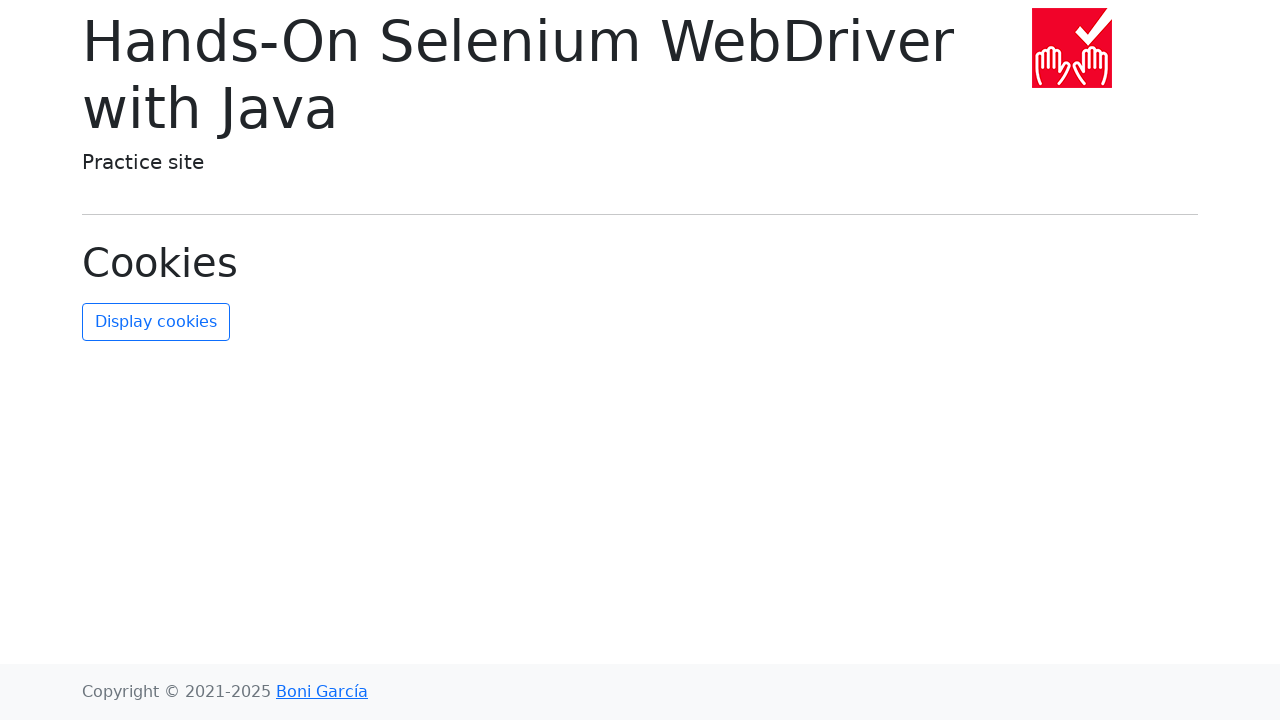

Verified page heading displays 'Cookies'
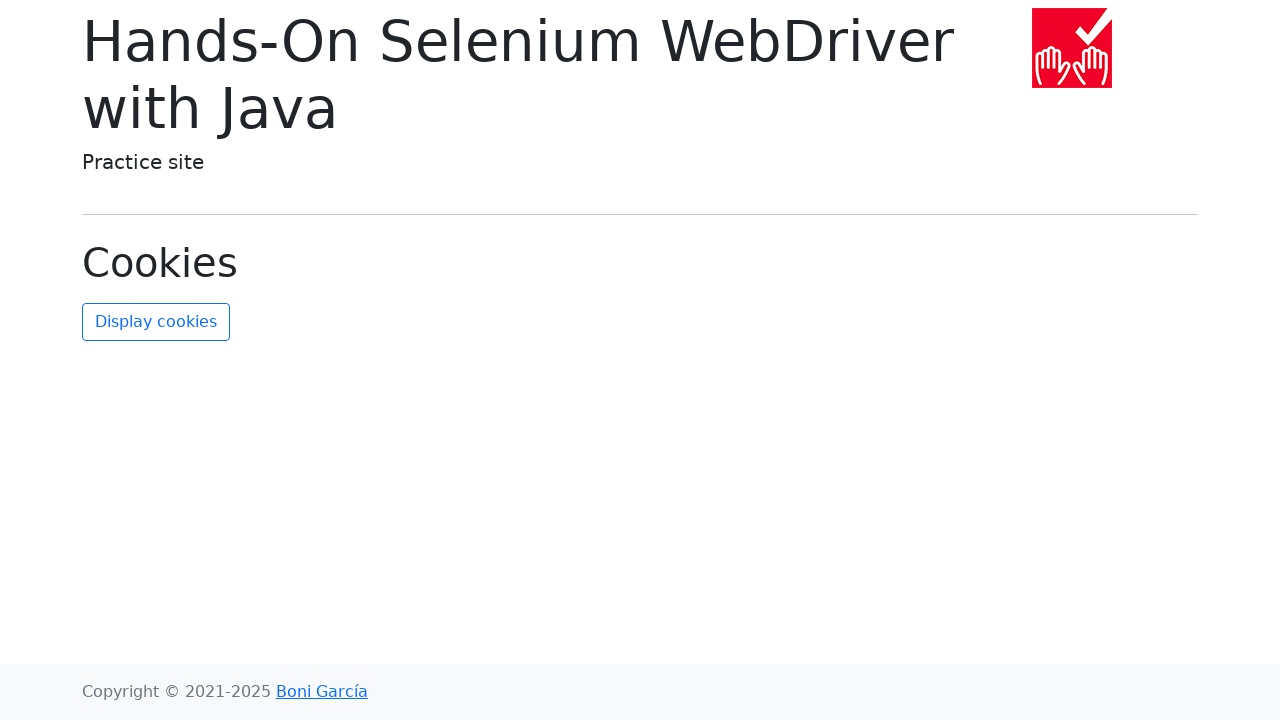

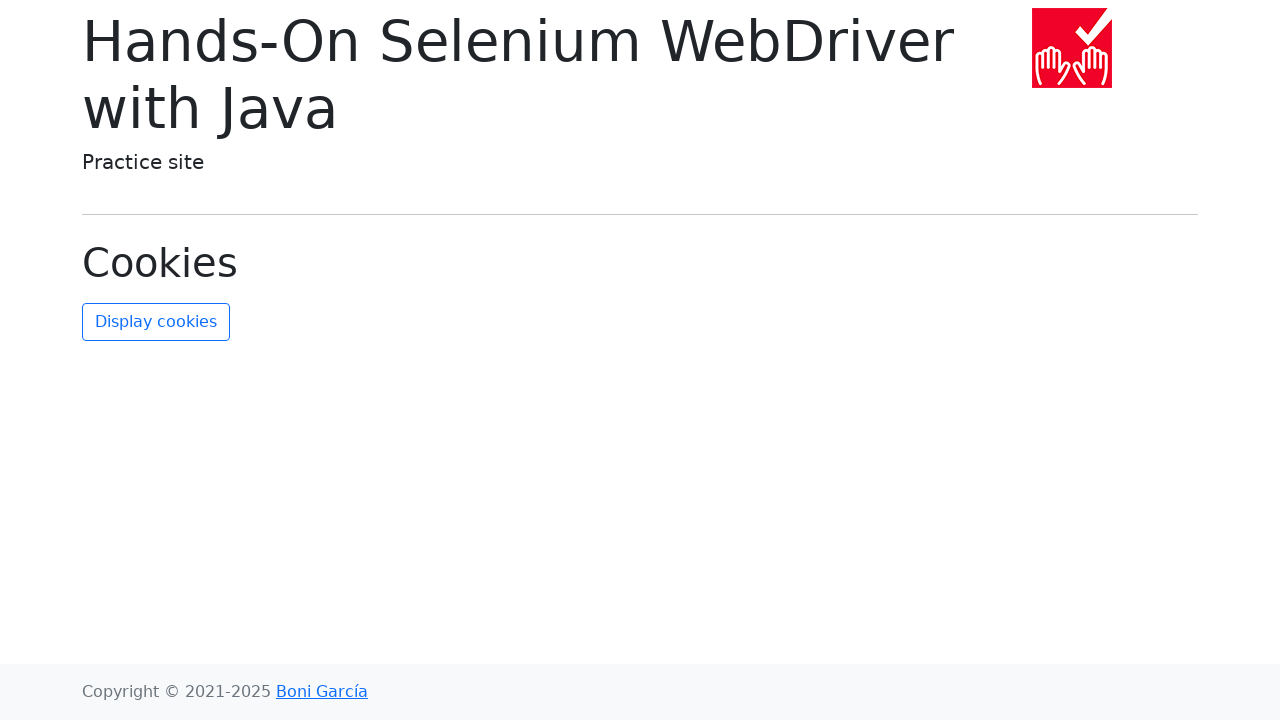